Tests browser window handling by opening multiple child windows and then closing them while keeping the main window open

Starting URL: https://demoqa.com/browser-windows

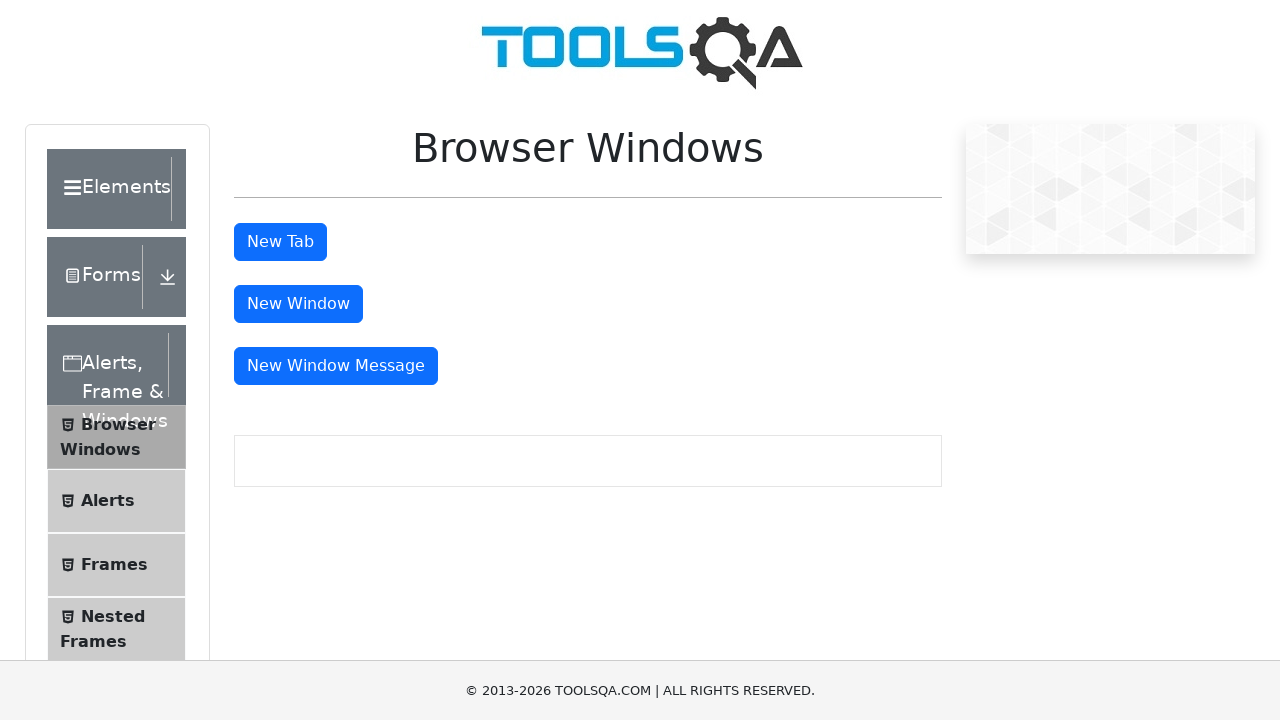

Clicked button to open first child window at (298, 304) on #windowButton
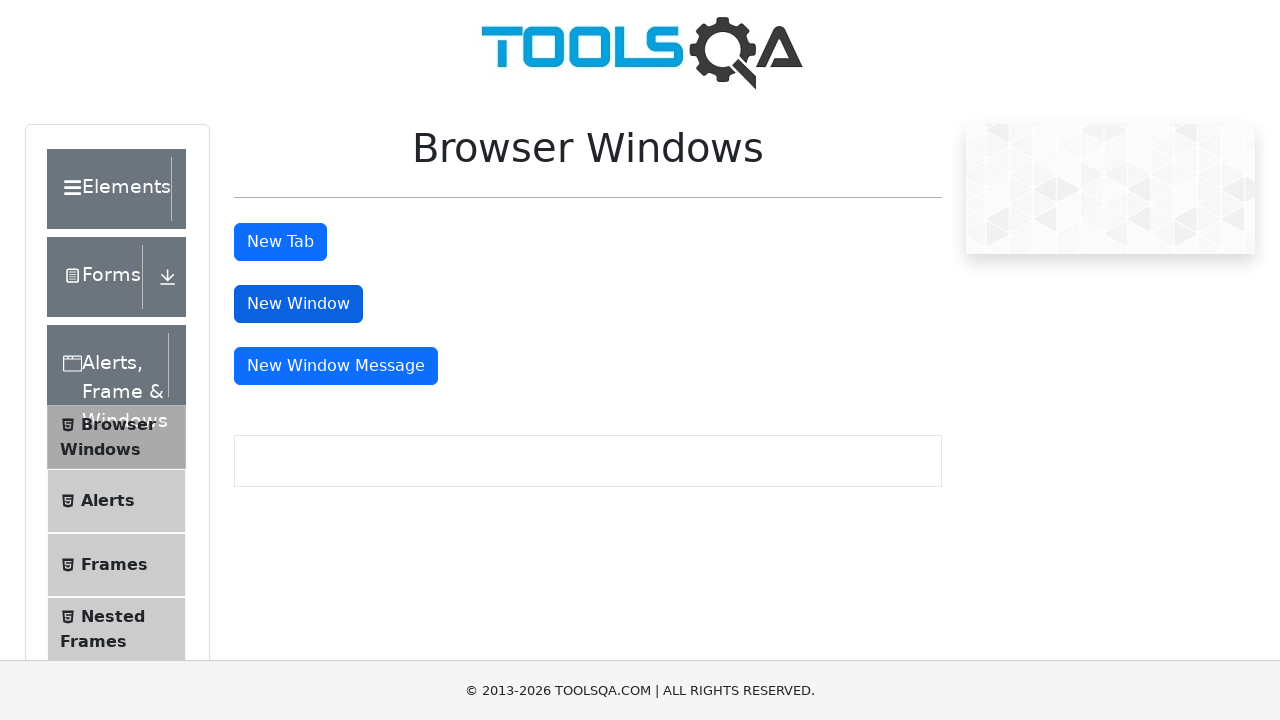

Clicked button to open second child window (message window) at (336, 366) on #messageWindowButton
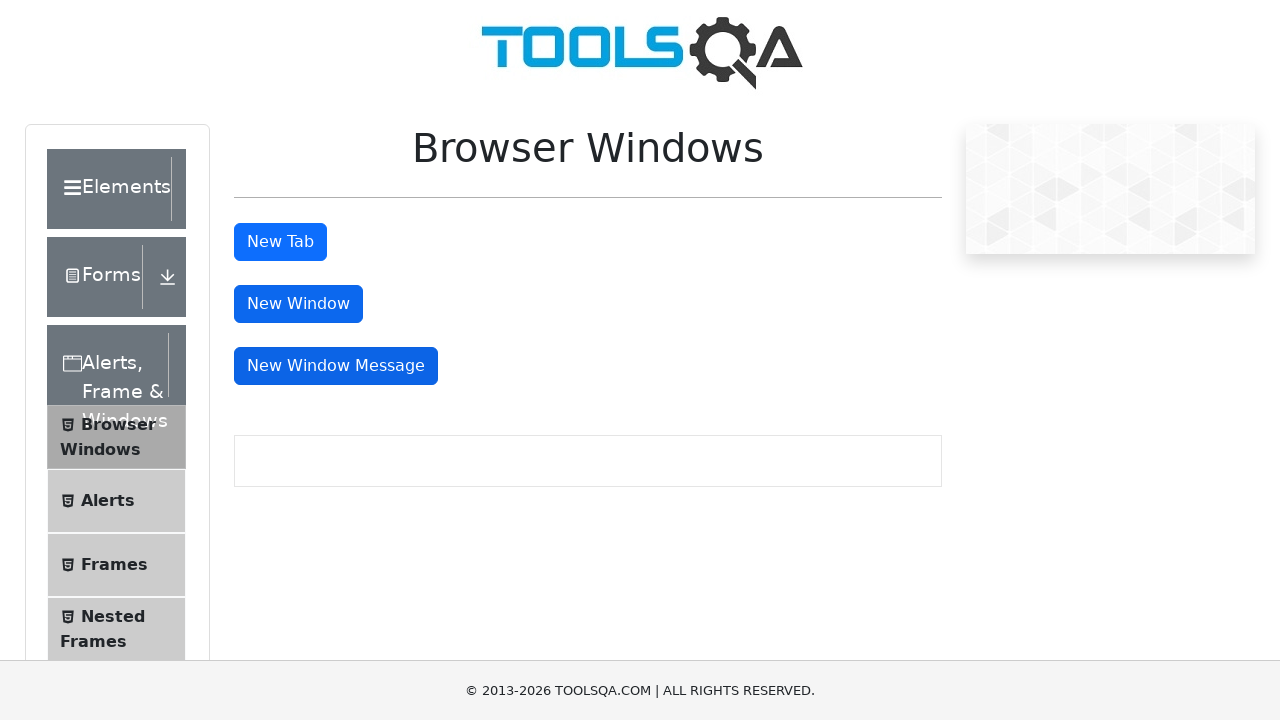

Retrieved all open page contexts
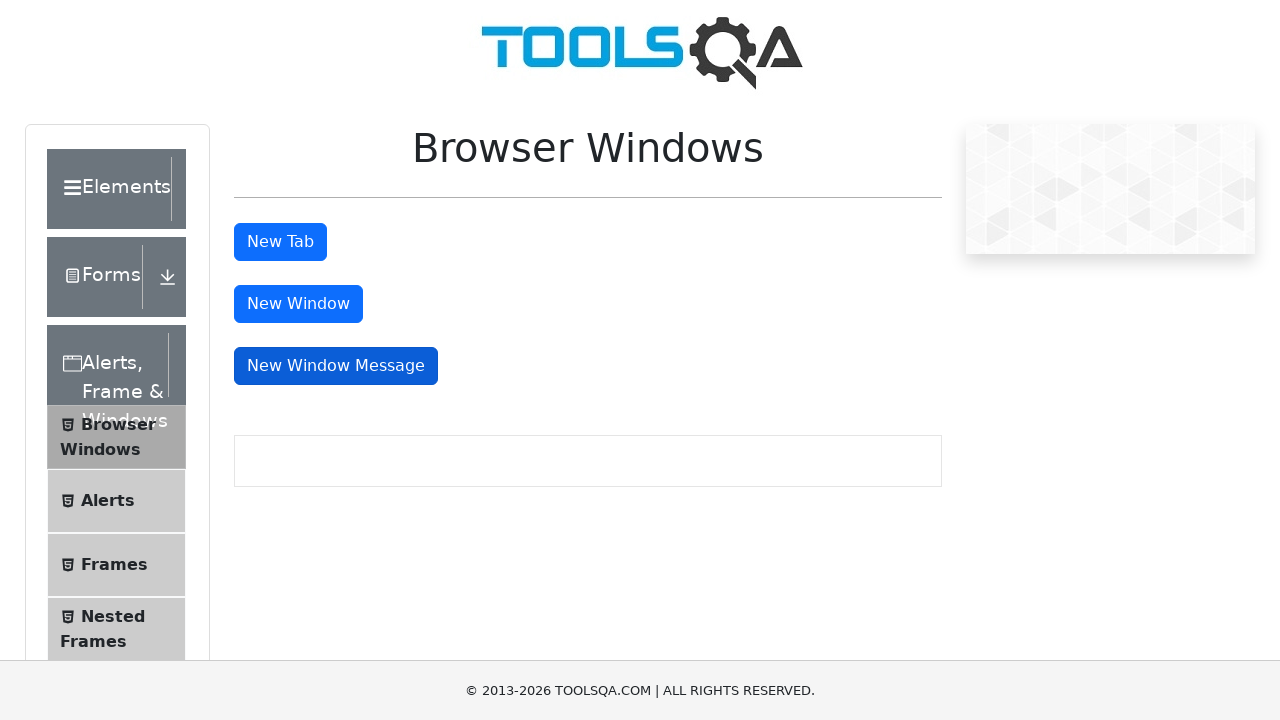

Stored reference to main page
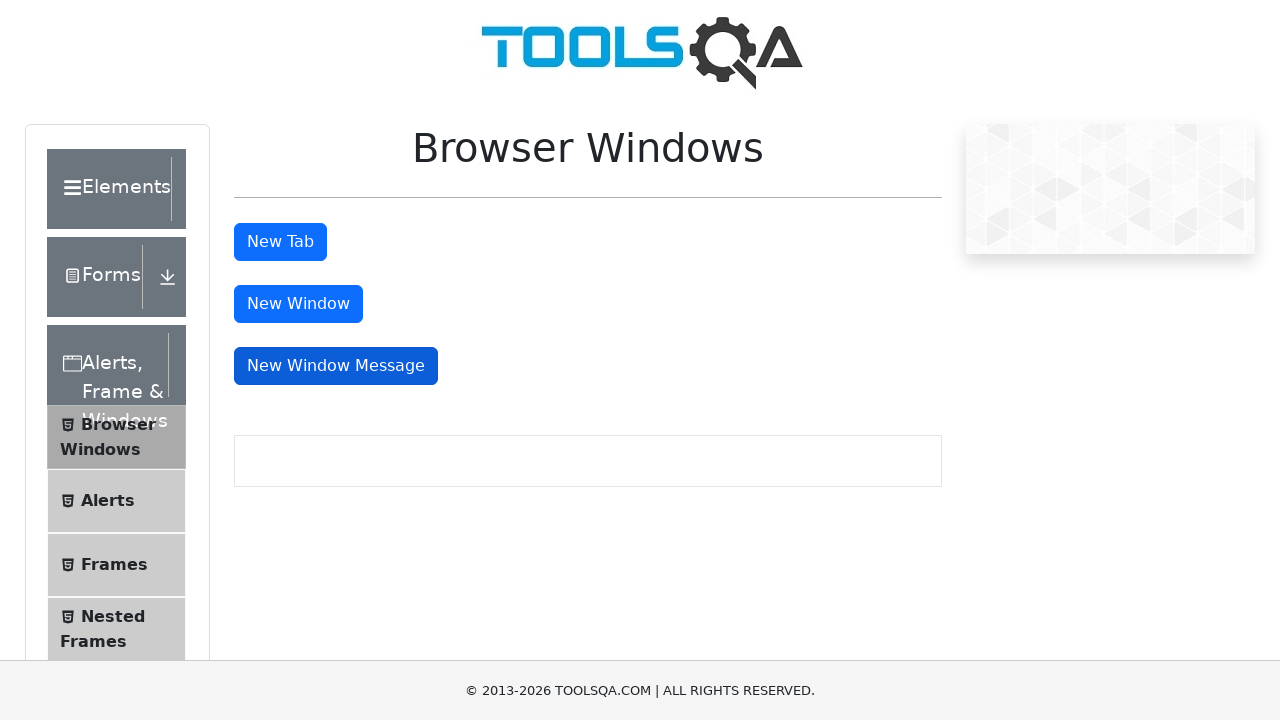

Closed a child window
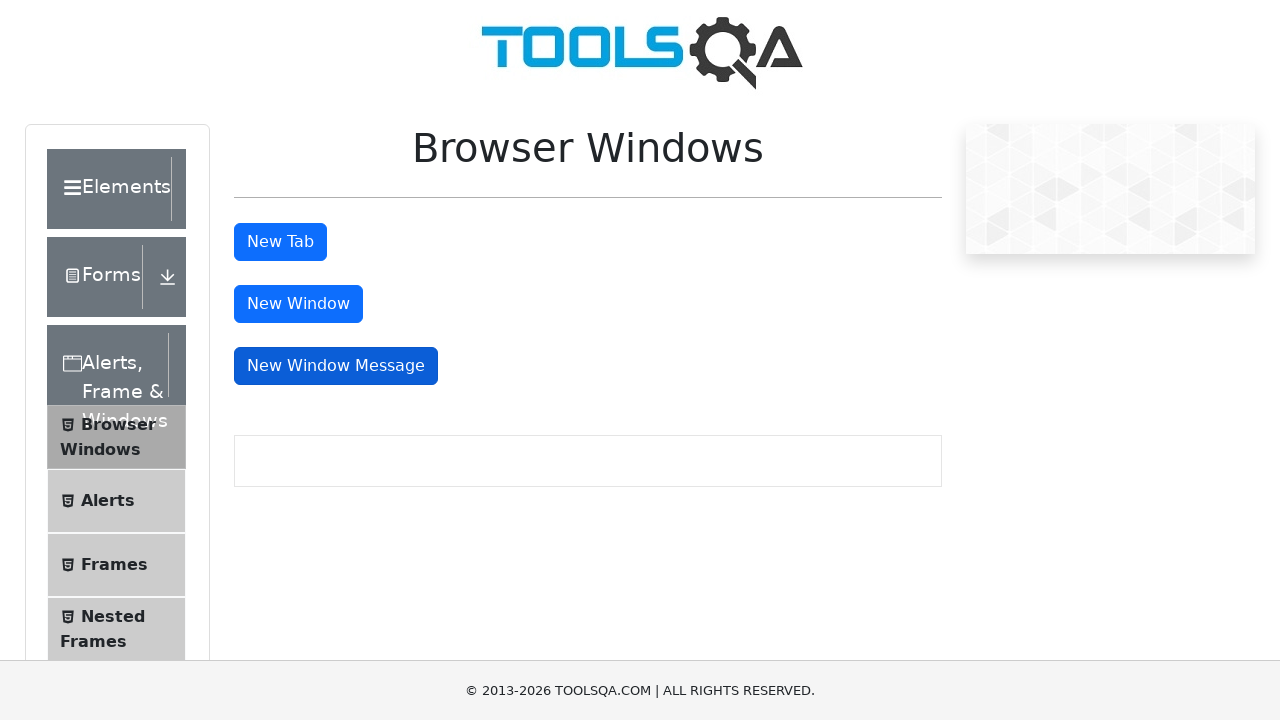

Closed a child window
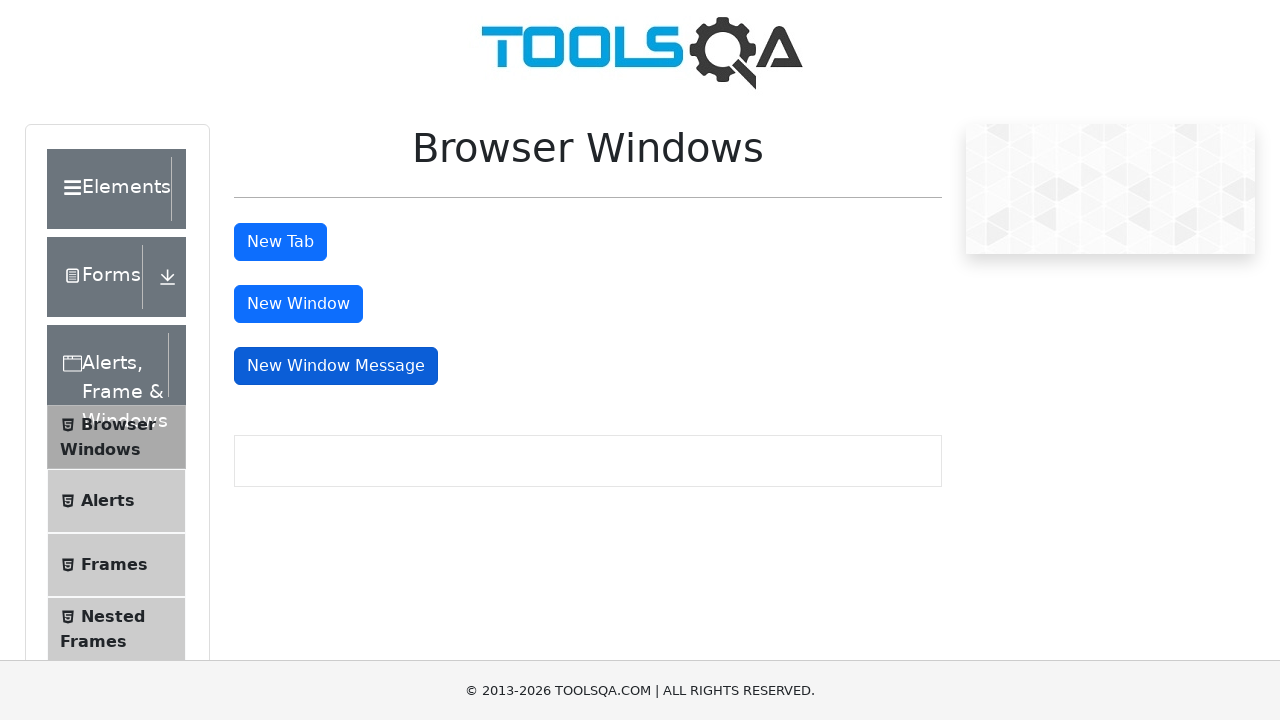

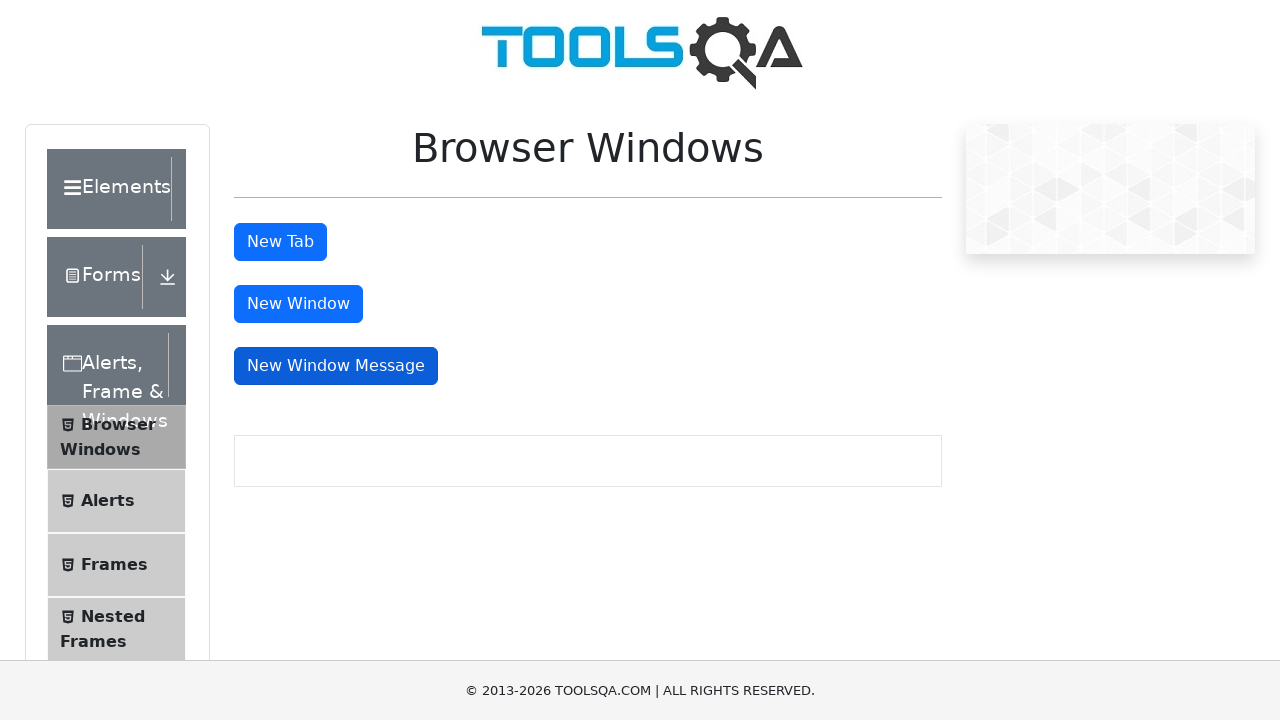